Tests the Practice Form page on DemoQA by navigating to the Forms section, filling out a comprehensive form with personal details (name, email, gender, phone, date of birth, subjects, hobbies, address, and state/city), and verifying the submitted values appear correctly in the confirmation modal.

Starting URL: https://demoqa.com

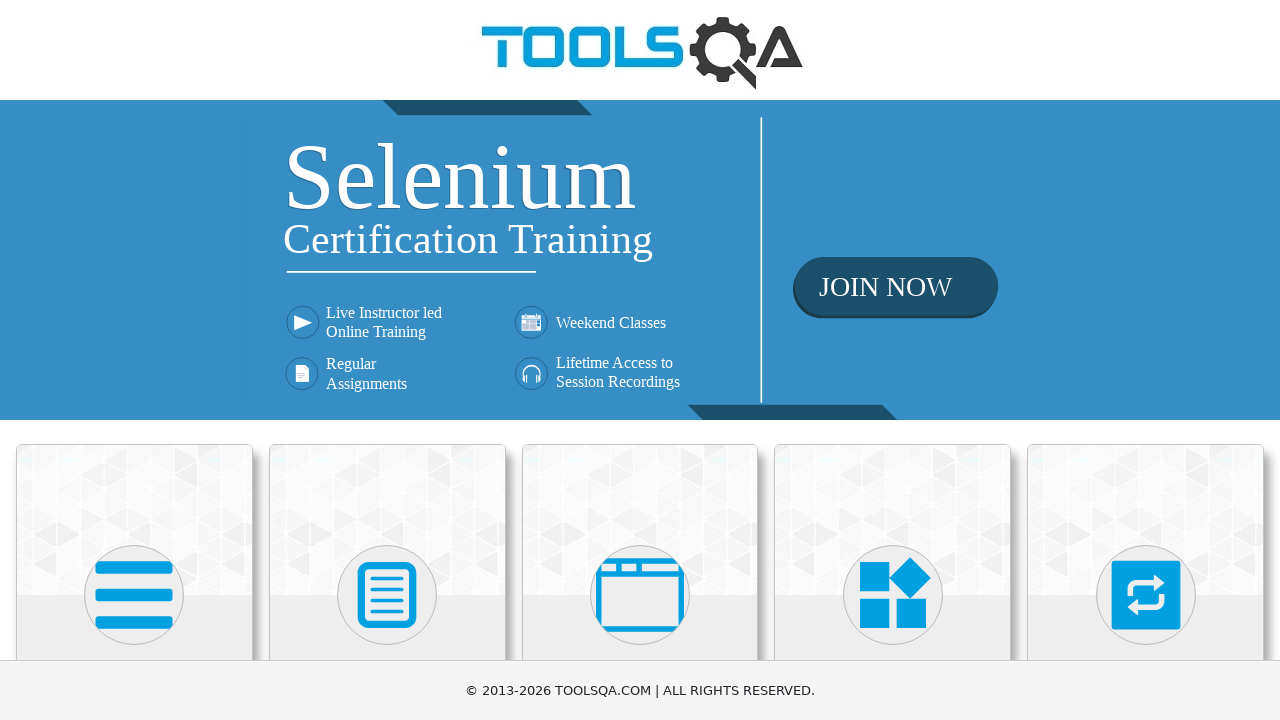

Clicked on Forms card on homepage at (387, 360) on div.card-body:has-text('Forms')
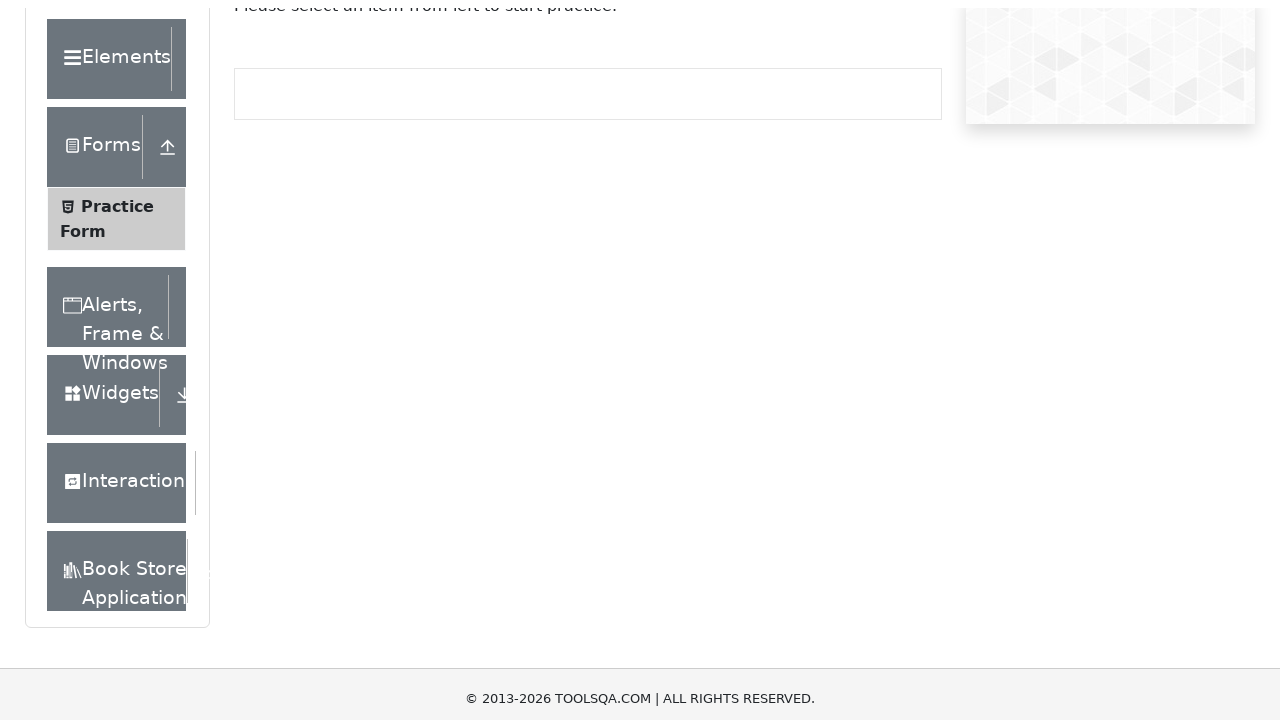

Navigated to Forms page
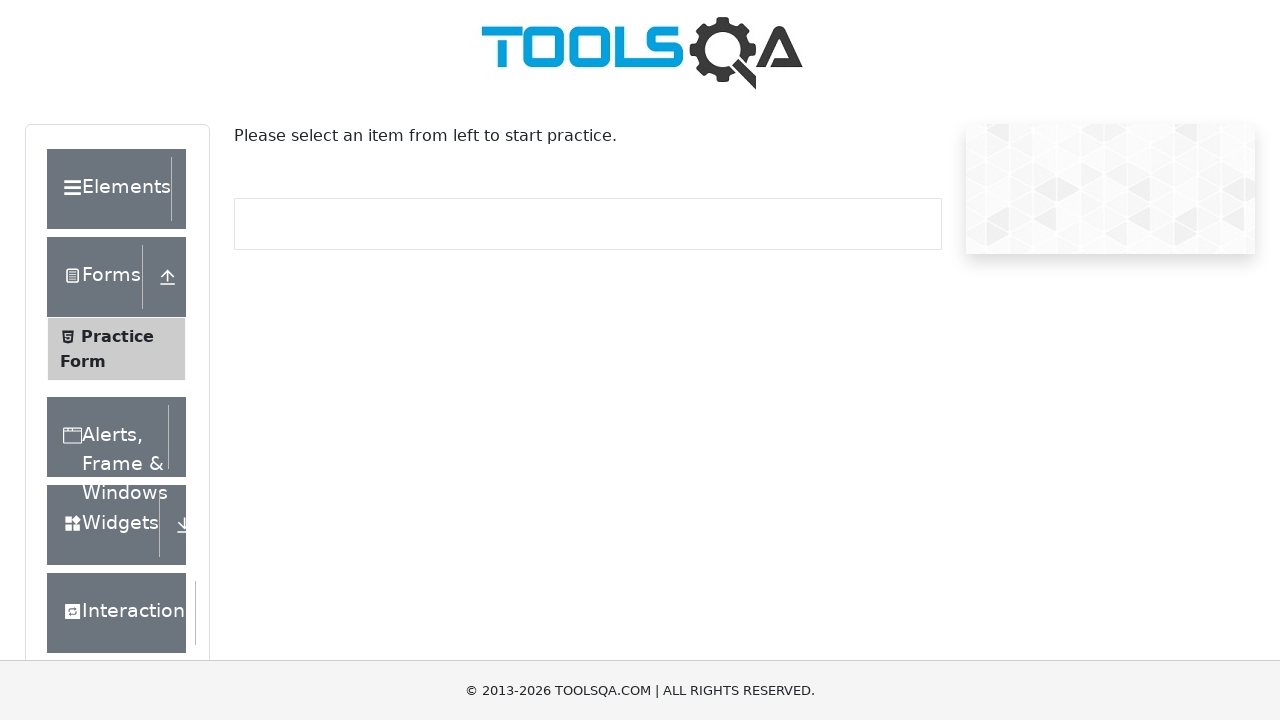

Clicked on Practice Form in navigation menu at (117, 336) on text=Practice Form
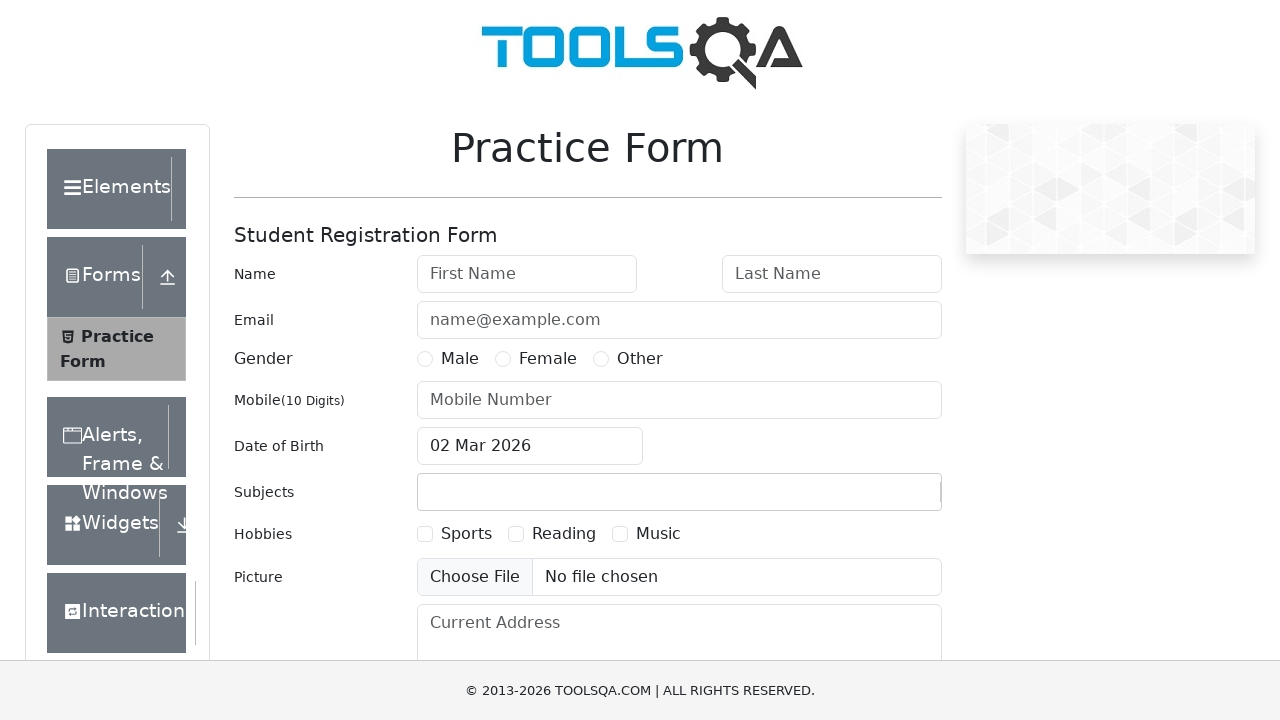

Practice Form page loaded
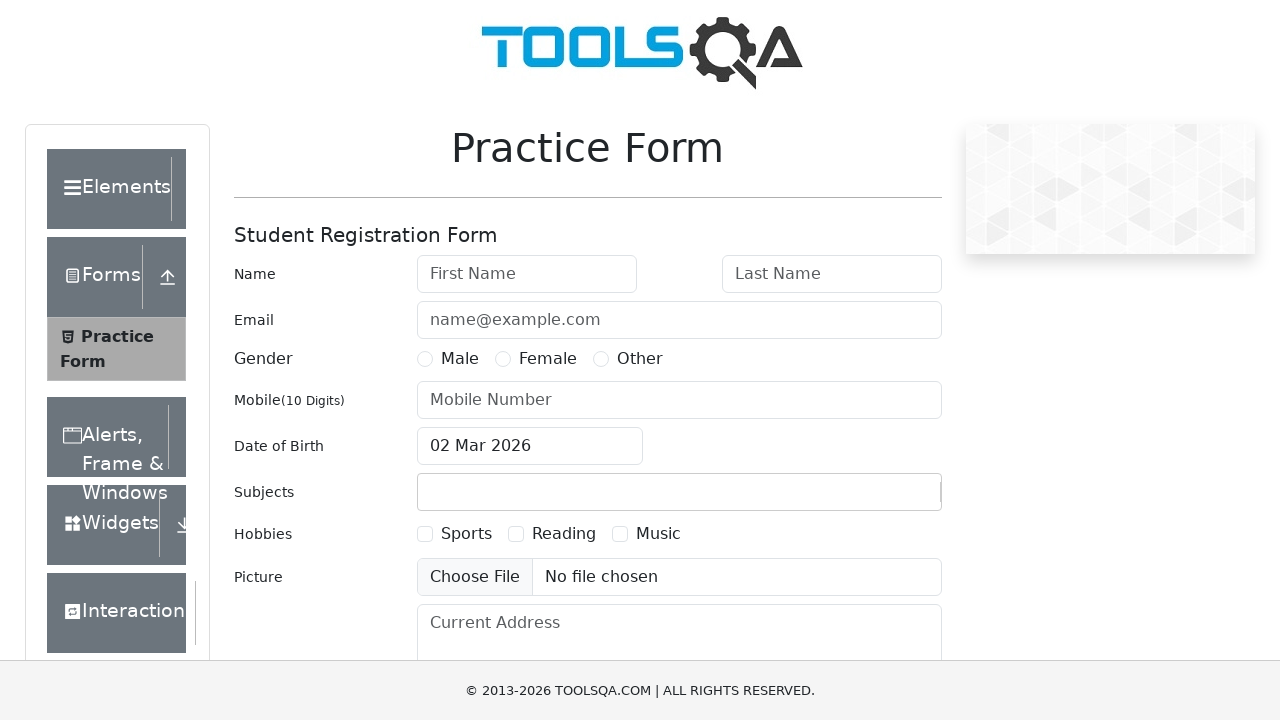

Filled first name field with 'Andrei' on #firstName
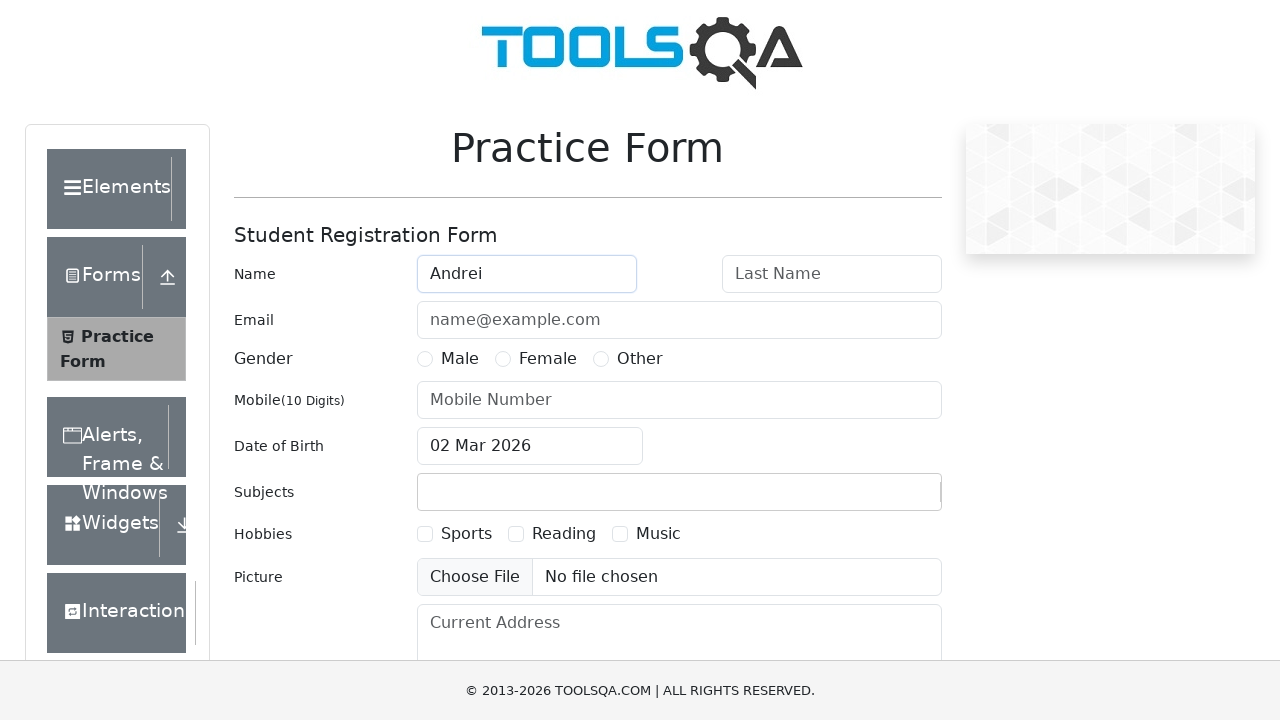

Filled last name field with 'Zamfir' on #lastName
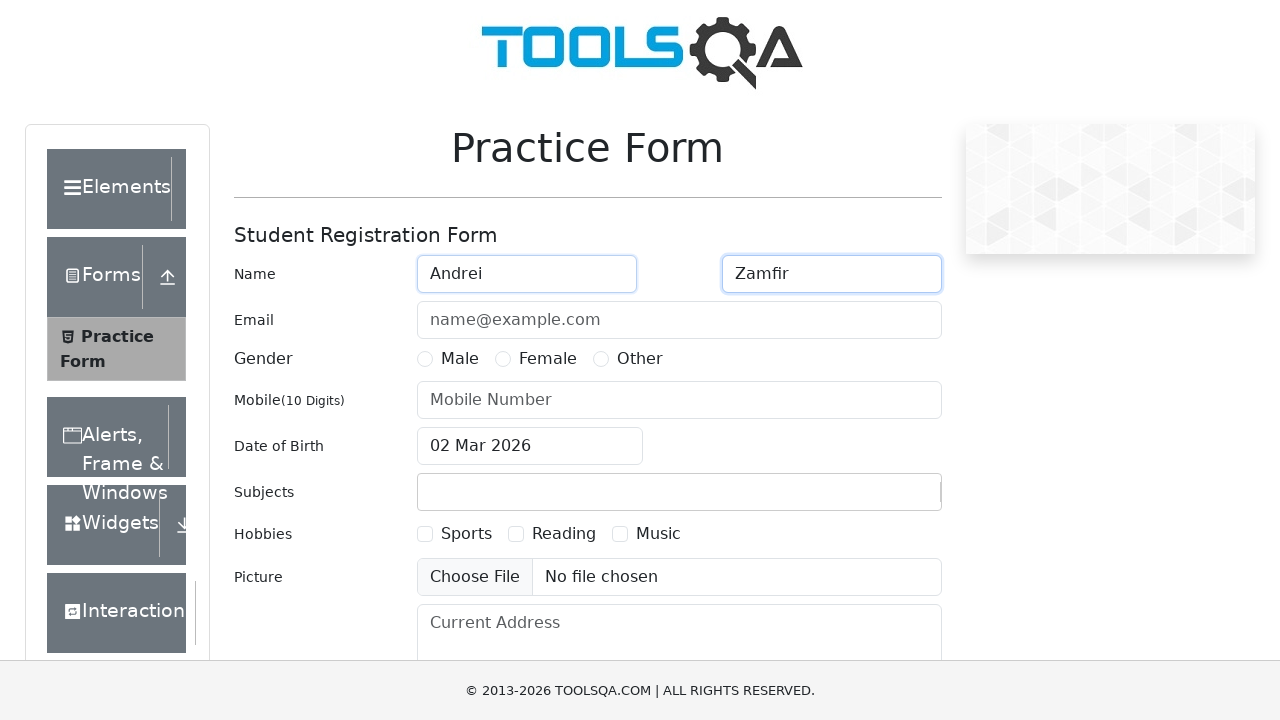

Filled email field with 'andrei@test.com' on #userEmail
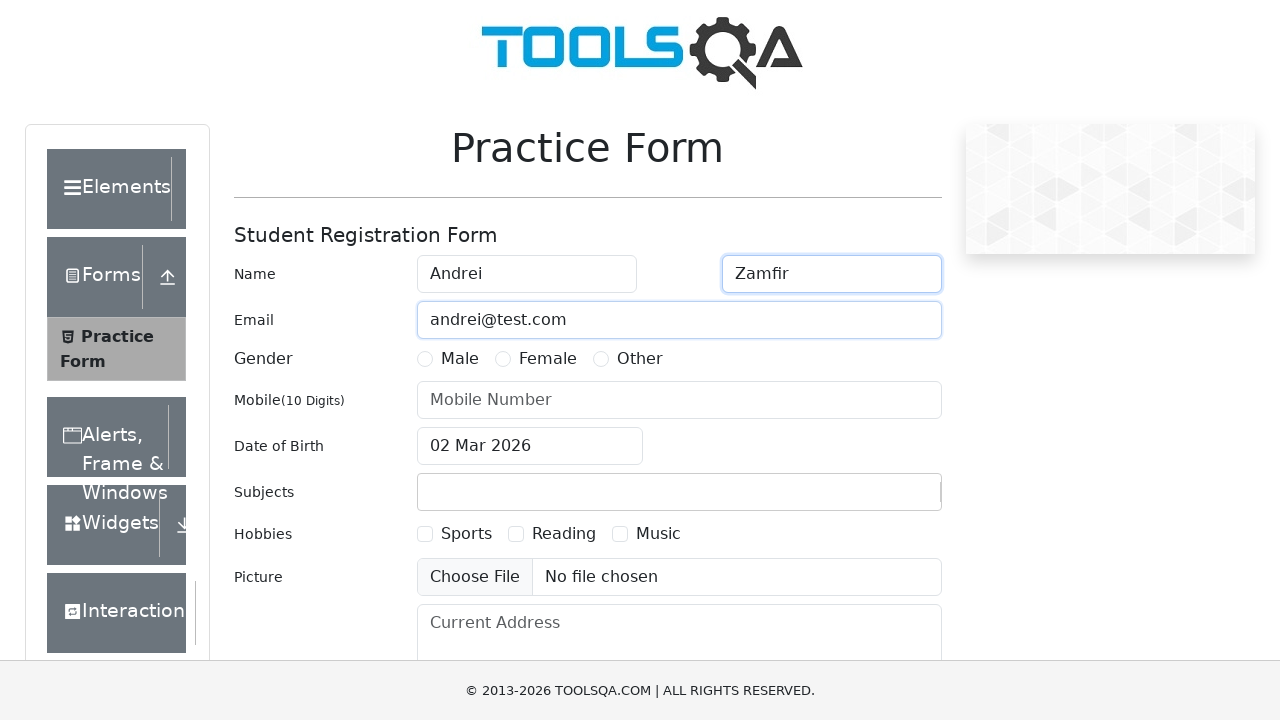

Selected Male gender option at (460, 359) on label[for='gender-radio-1']
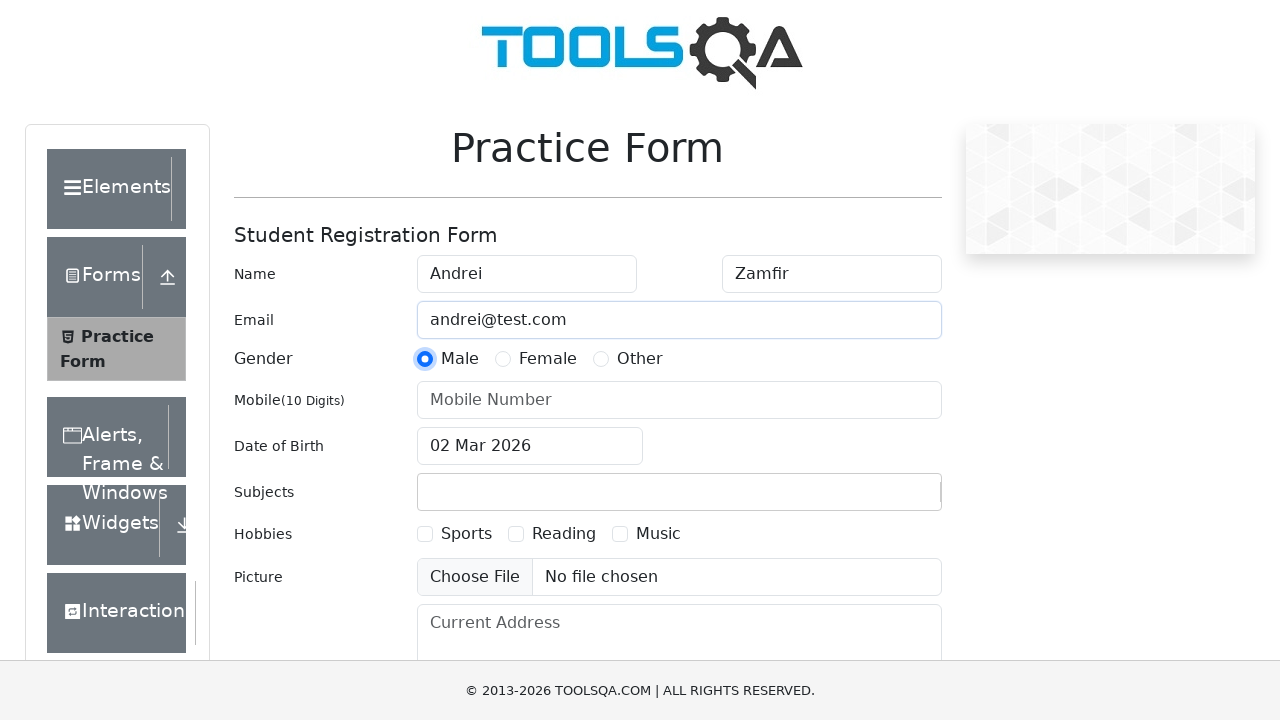

Filled mobile number field with '0722323232' on #userNumber
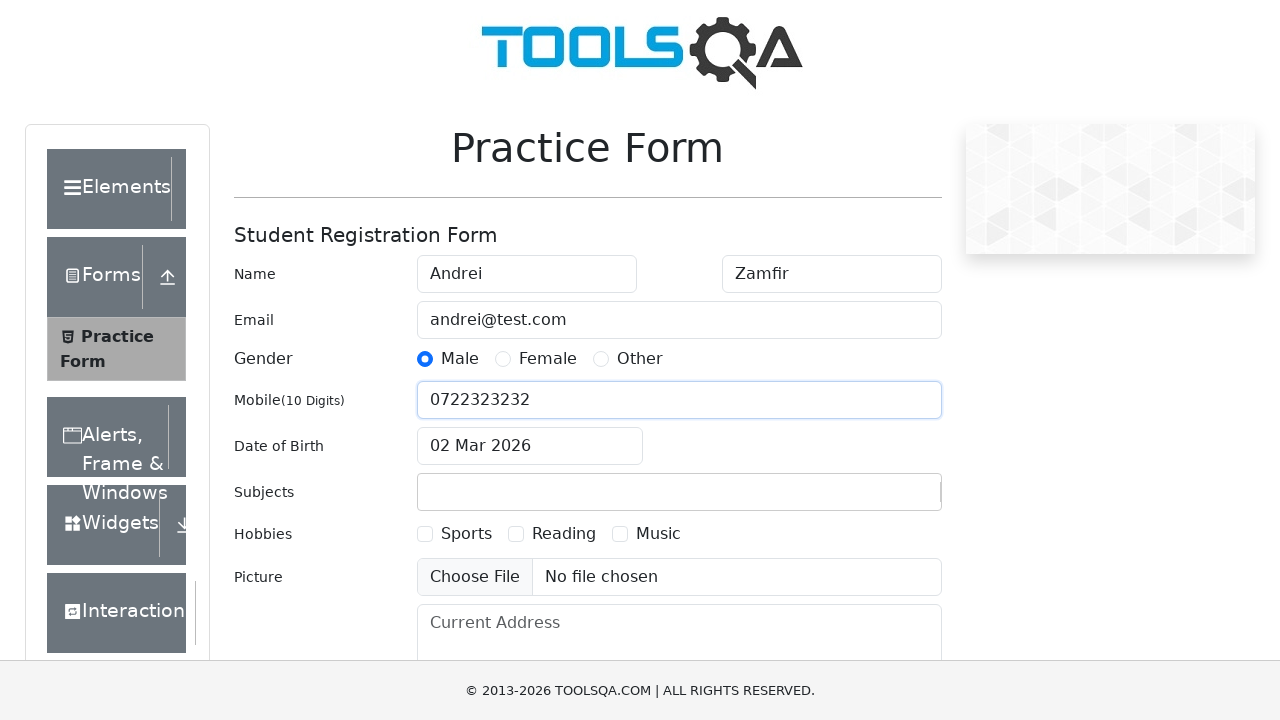

Clicked on date of birth field at (530, 446) on #dateOfBirthInput
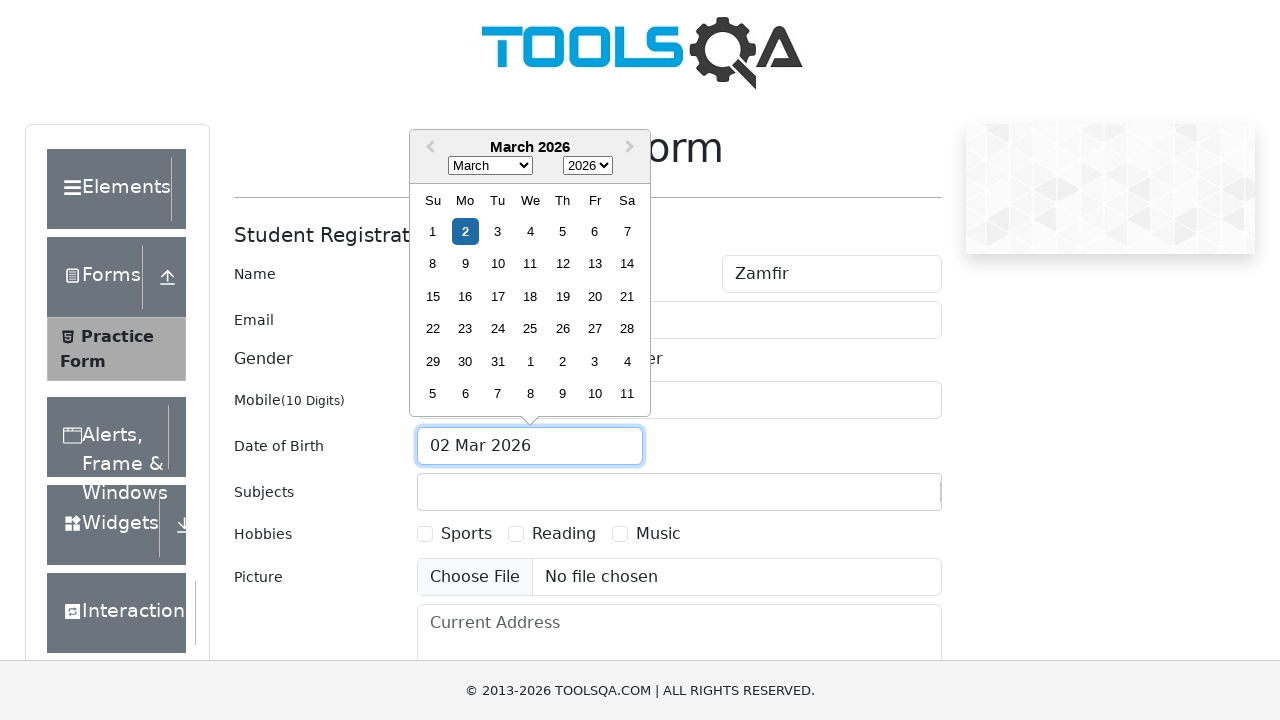

Selected May as birth month on .react-datepicker__month-select
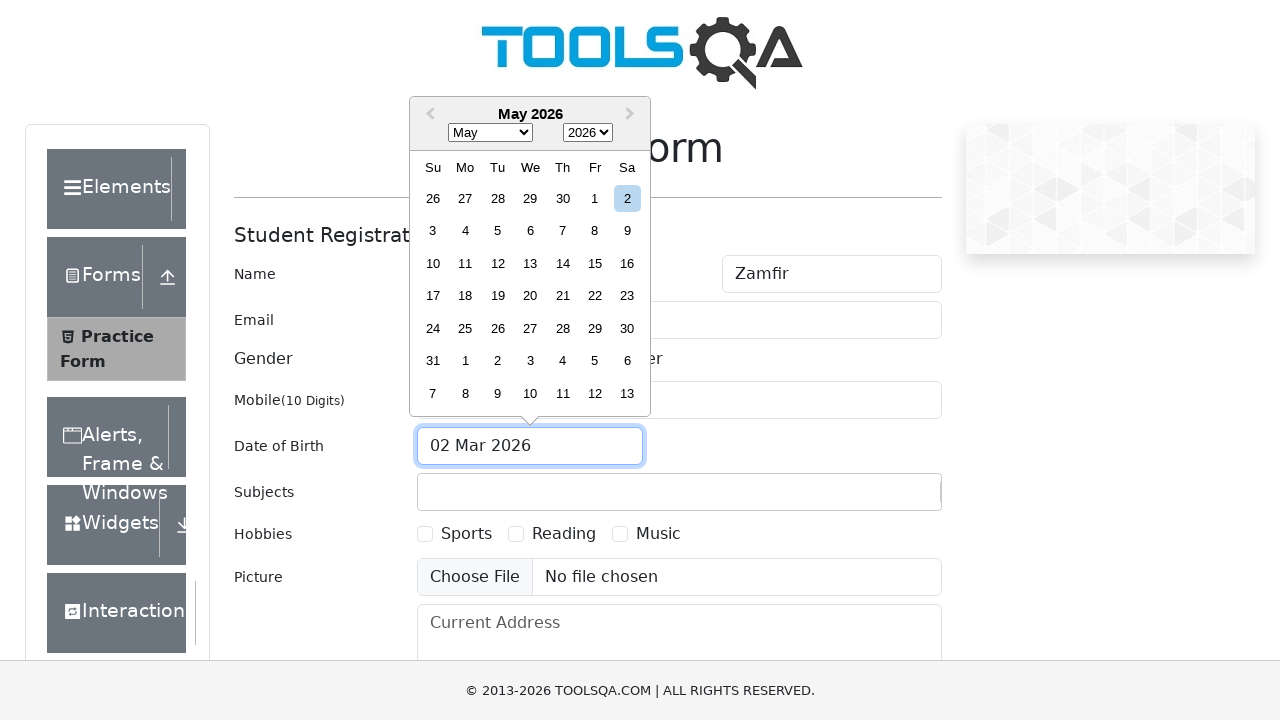

Selected 2025 as birth year on .react-datepicker__year-select
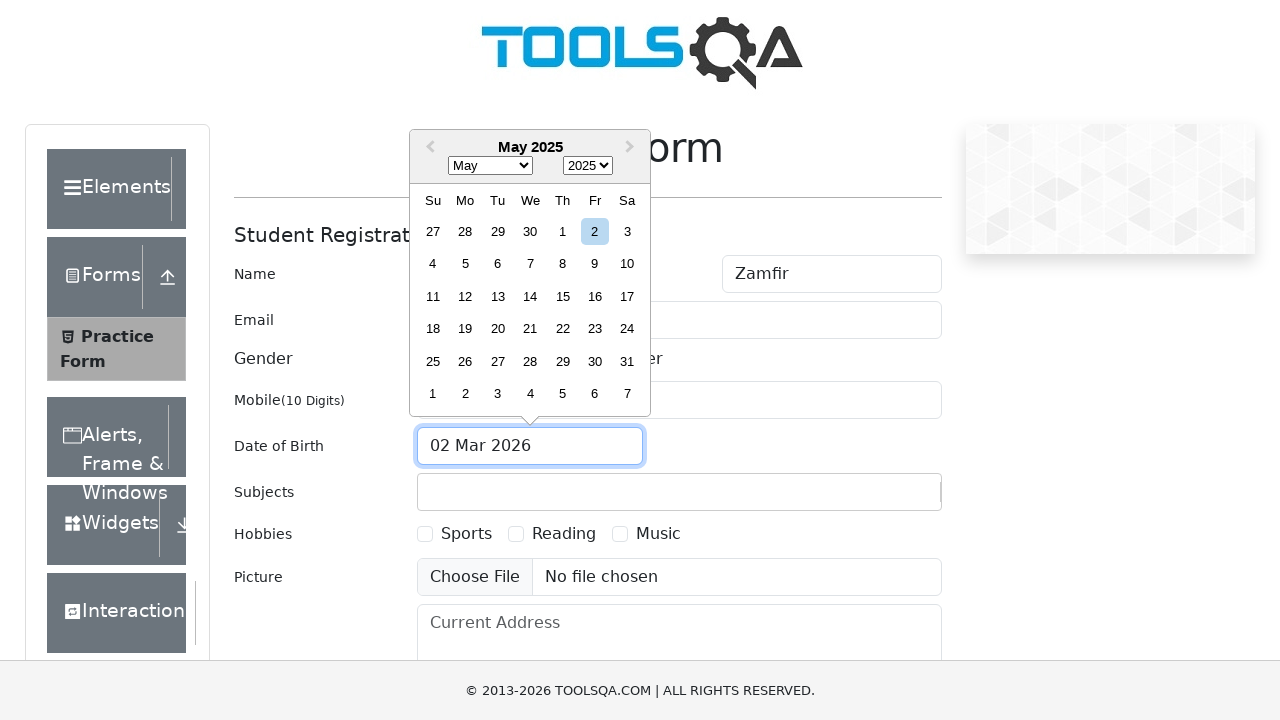

Selected 4th day of birth date at (433, 264) on .react-datepicker__day--004:not(.react-datepicker__day--outside-month)
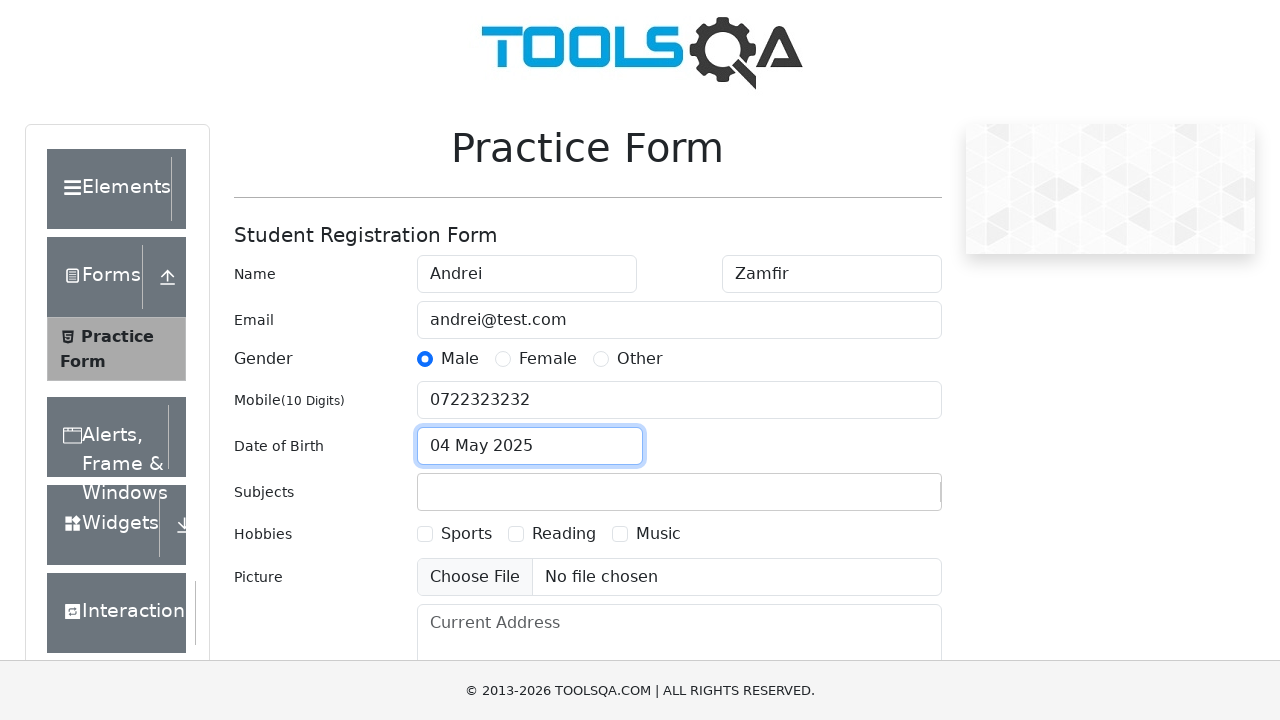

Clicked on subjects input field at (430, 492) on #subjectsInput
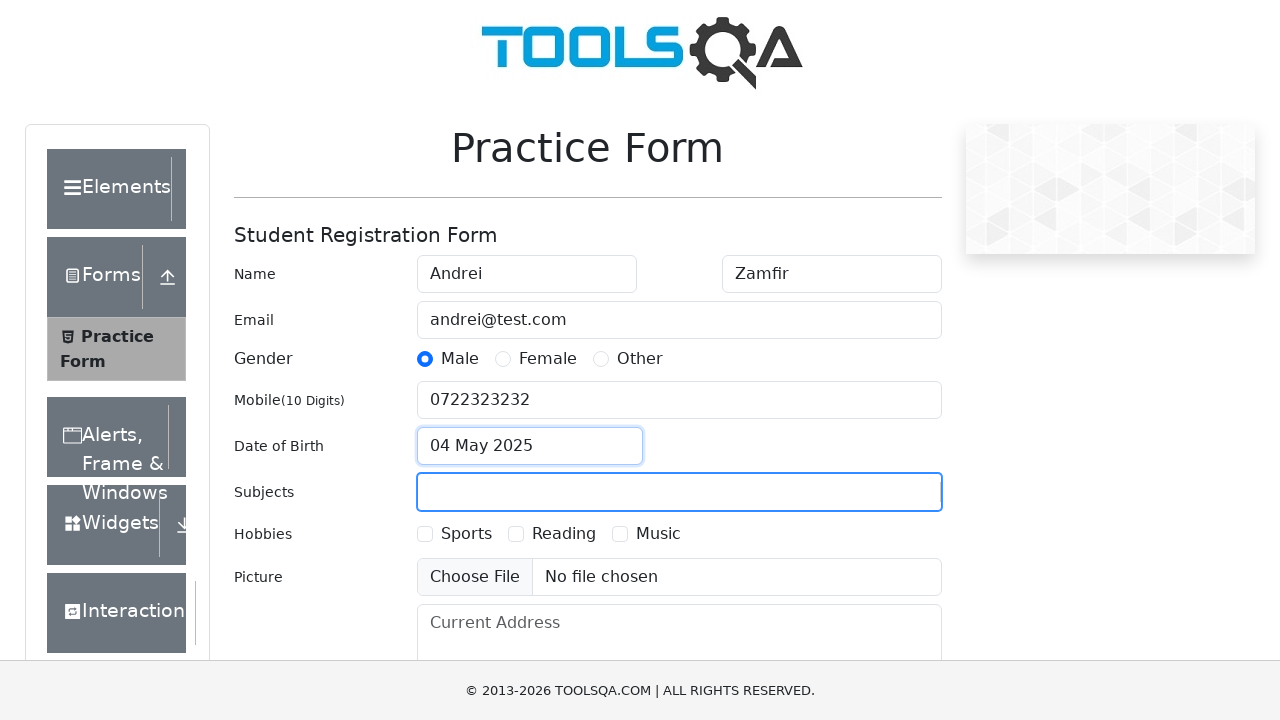

Filled subjects field with 'English' on #subjectsInput
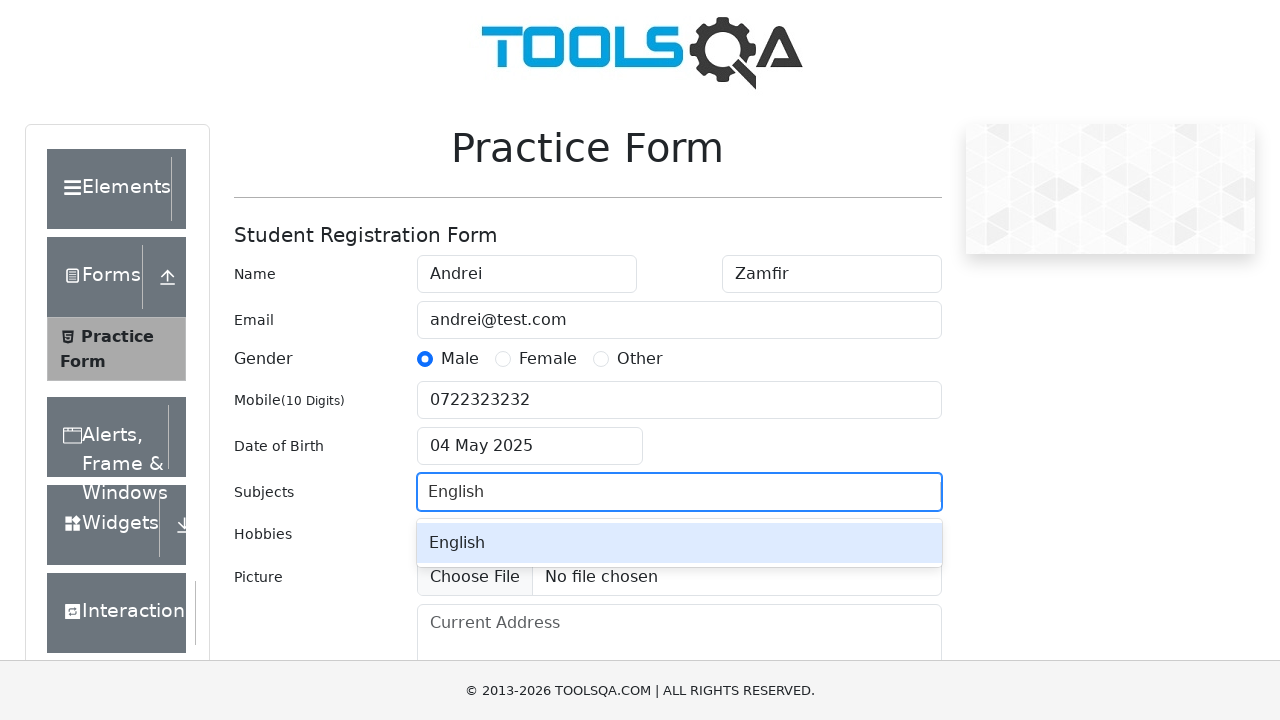

Pressed Enter to confirm English subject selection on #subjectsInput
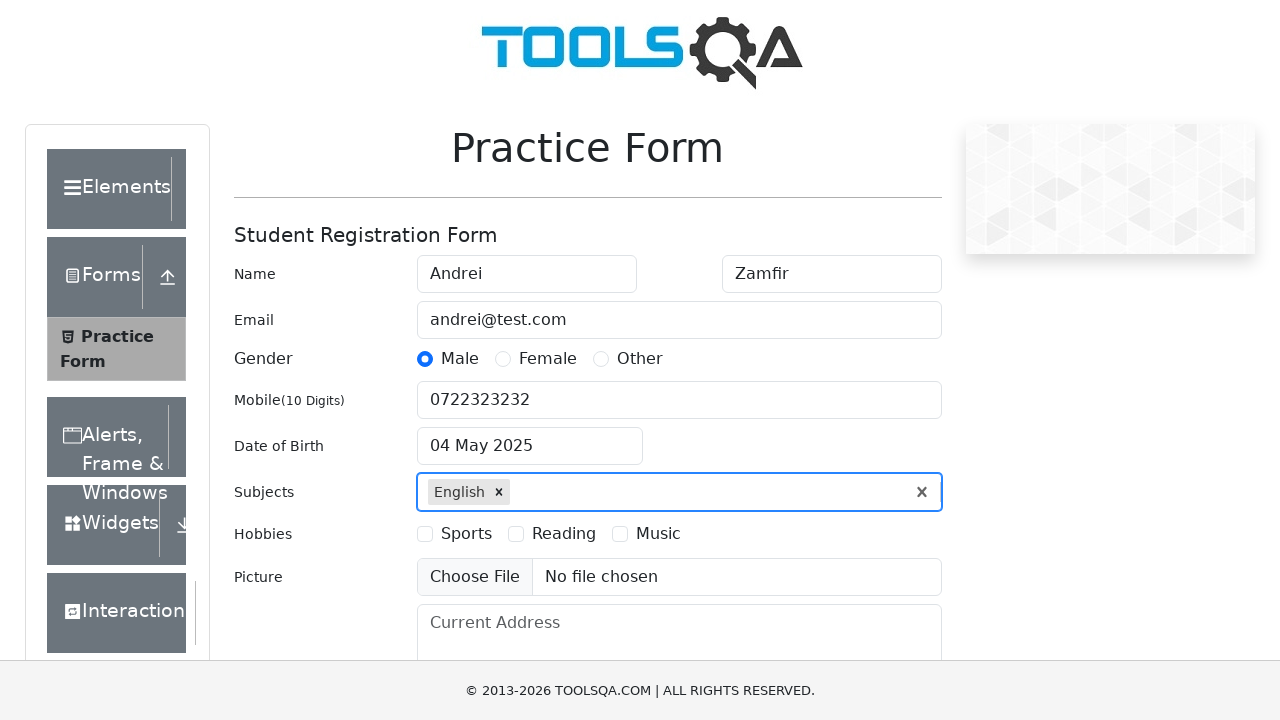

Selected Sports hobby checkbox at (466, 534) on label[for='hobbies-checkbox-1']
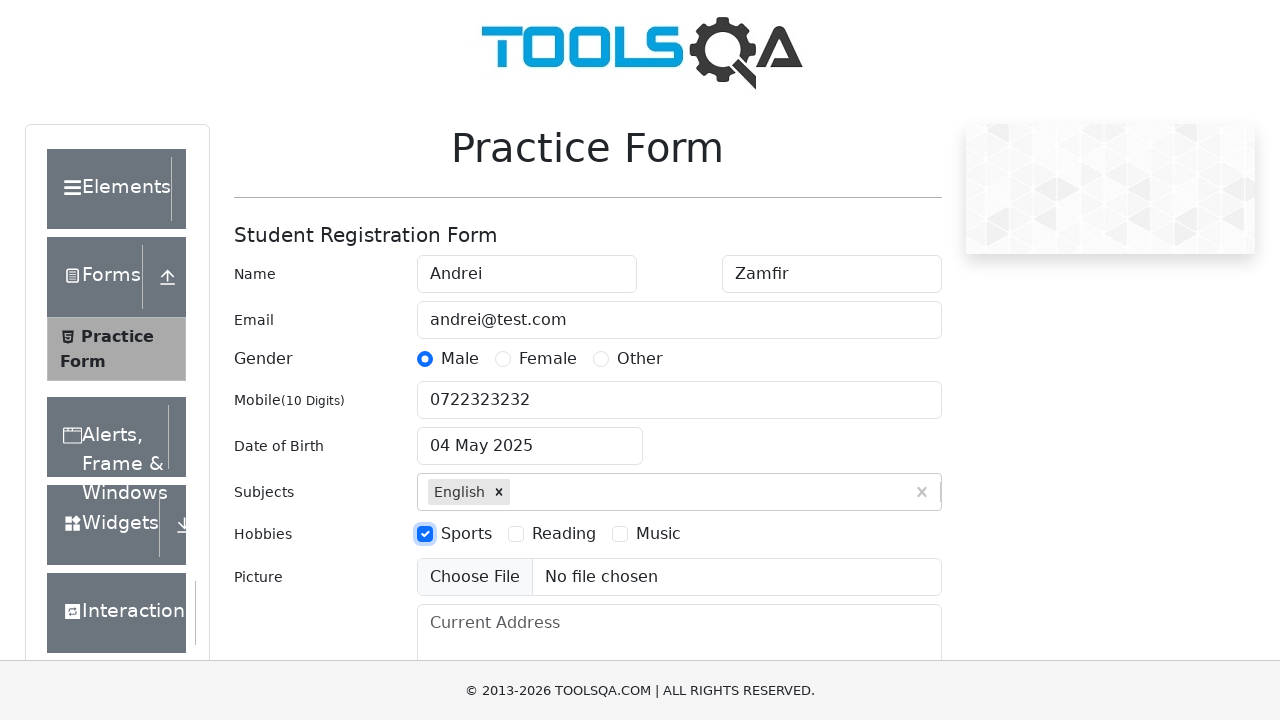

Selected Music hobby checkbox at (658, 534) on label[for='hobbies-checkbox-3']
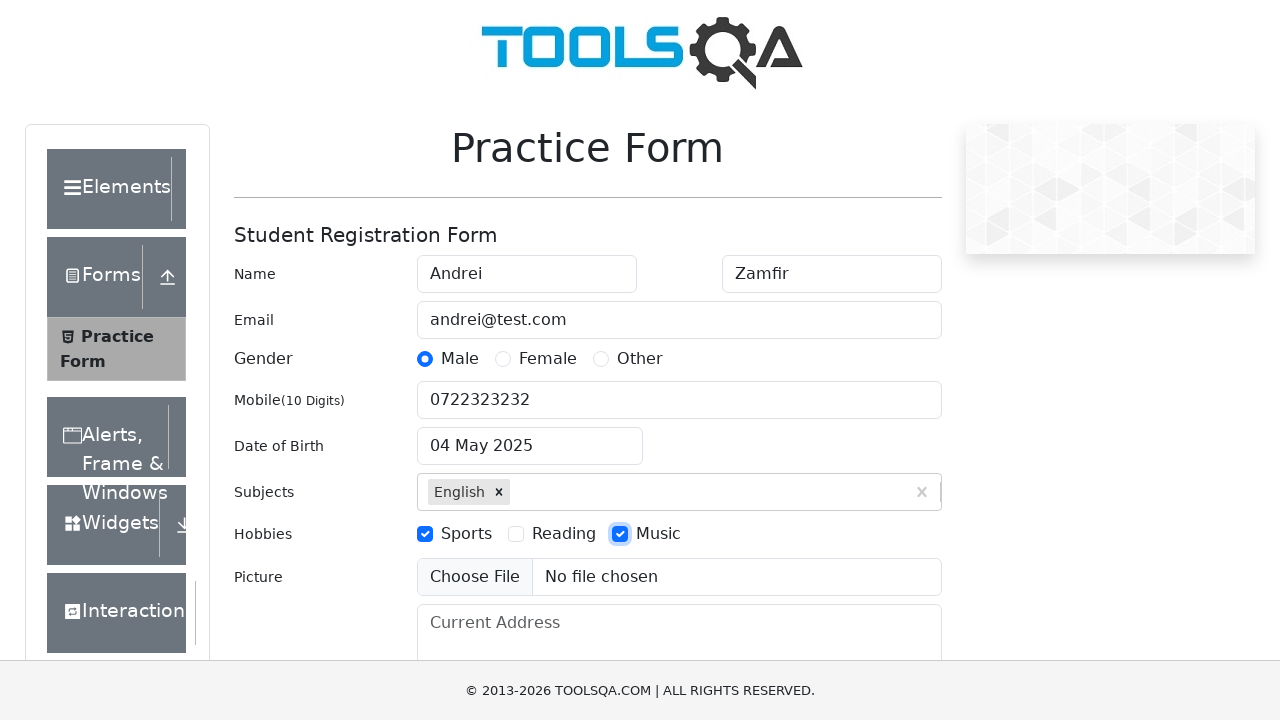

Filled current address field with 'somewhere in Pitesti' on #currentAddress
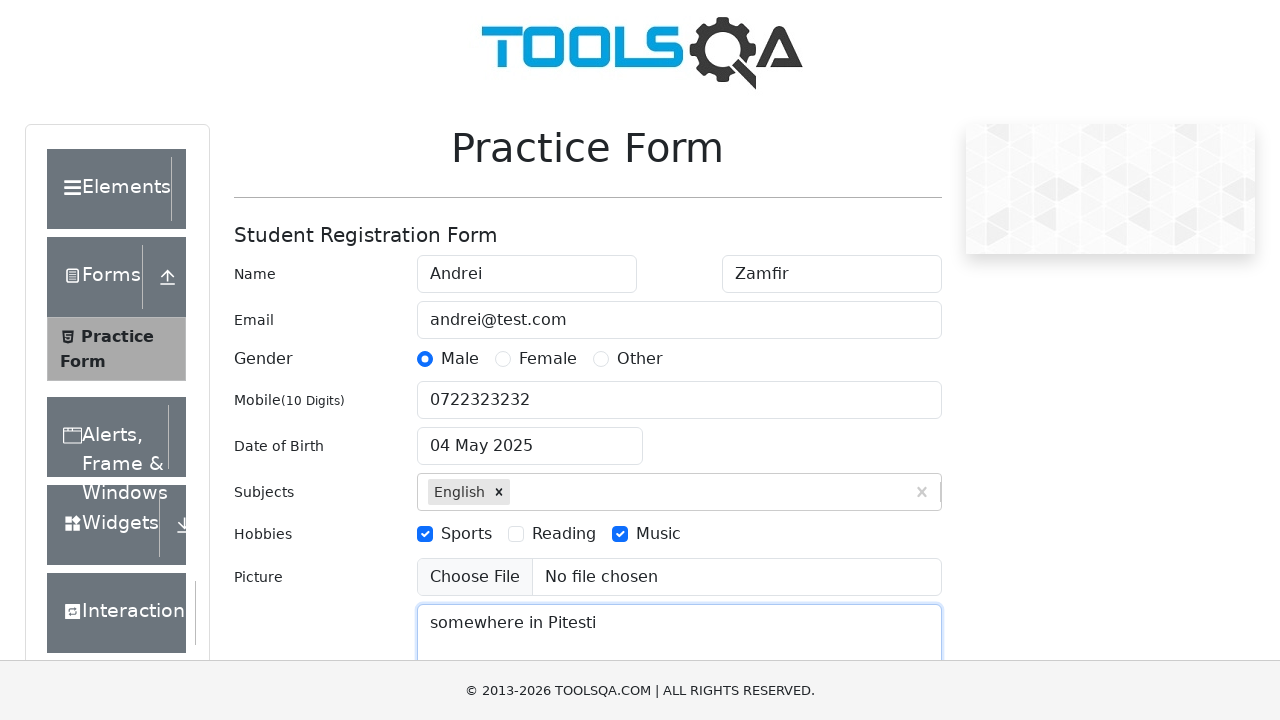

Clicked on state selection dropdown at (527, 437) on #state
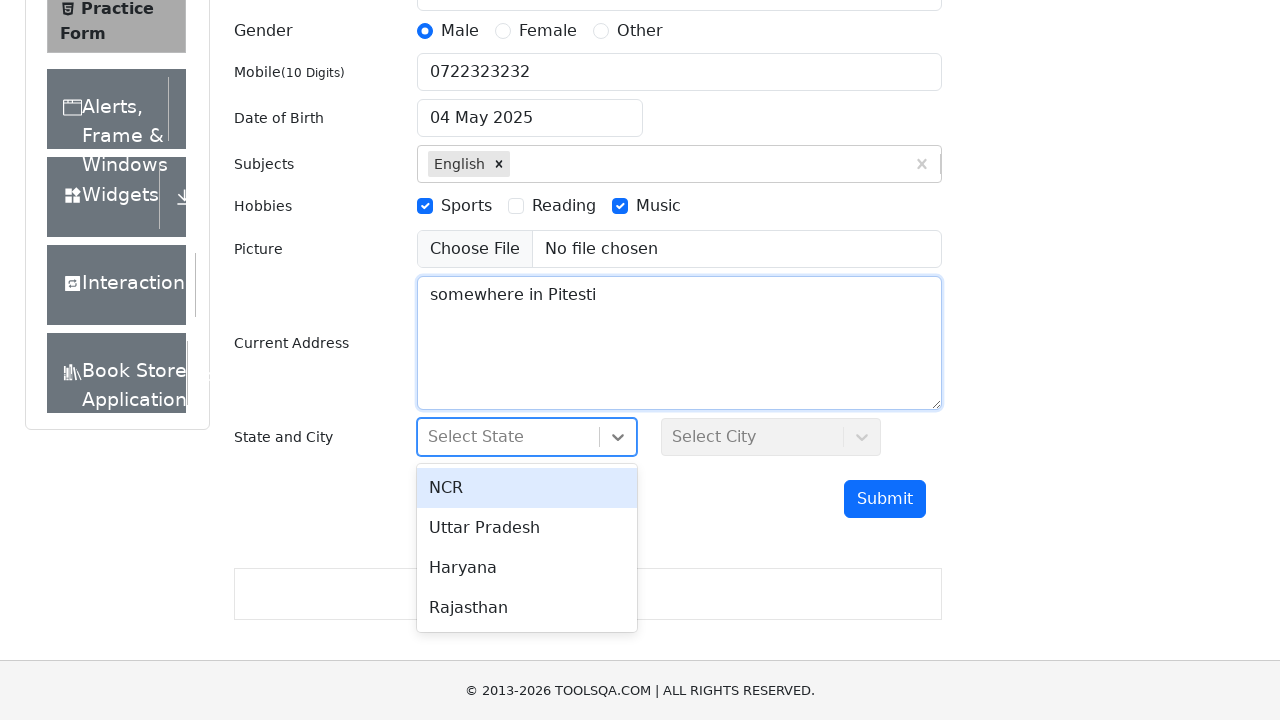

Selected NCR as state at (527, 488) on div[id*='react-select'][id*='option']:has-text('NCR')
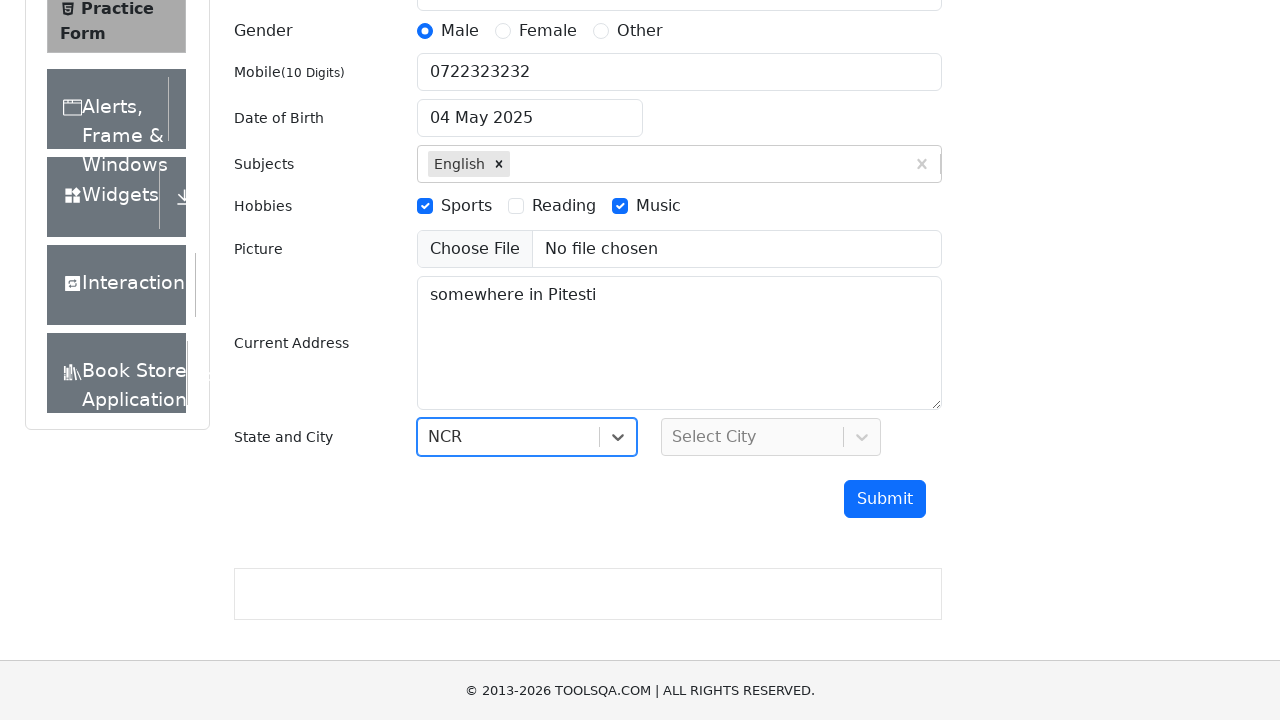

Clicked on city selection dropdown at (771, 437) on #city
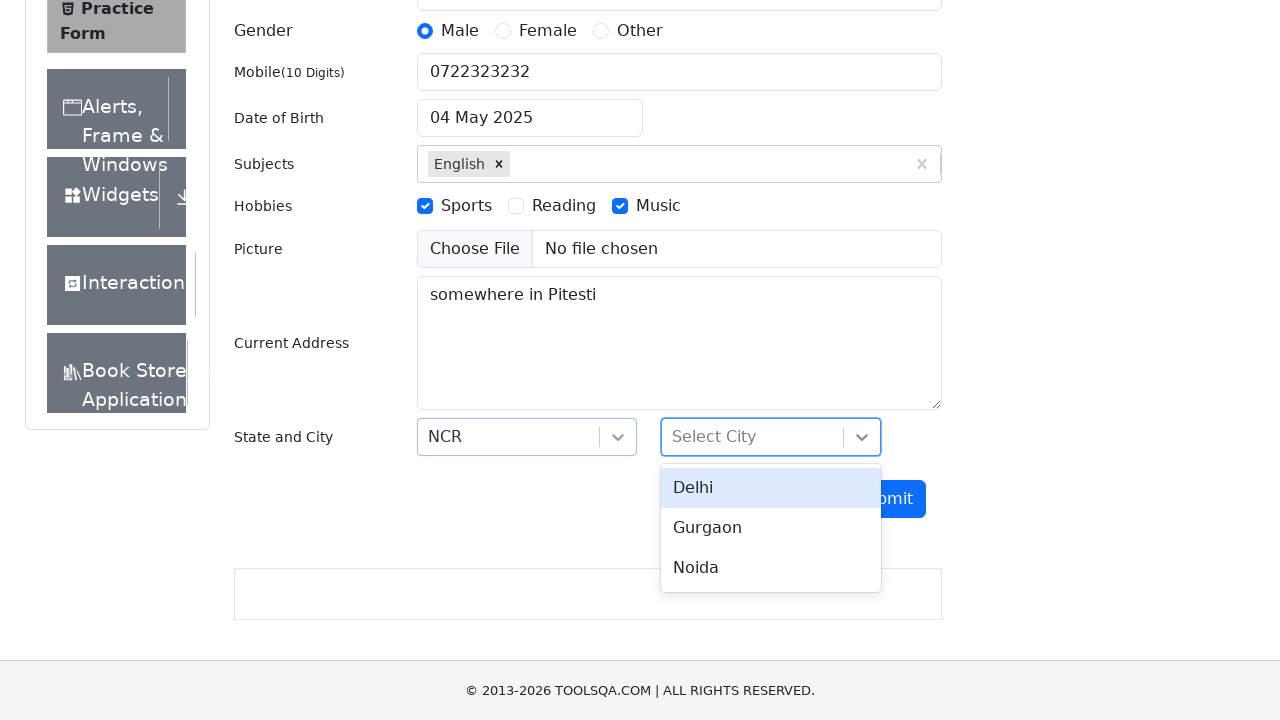

Selected Delhi as city at (771, 488) on div[id*='react-select'][id*='option']:has-text('Delhi')
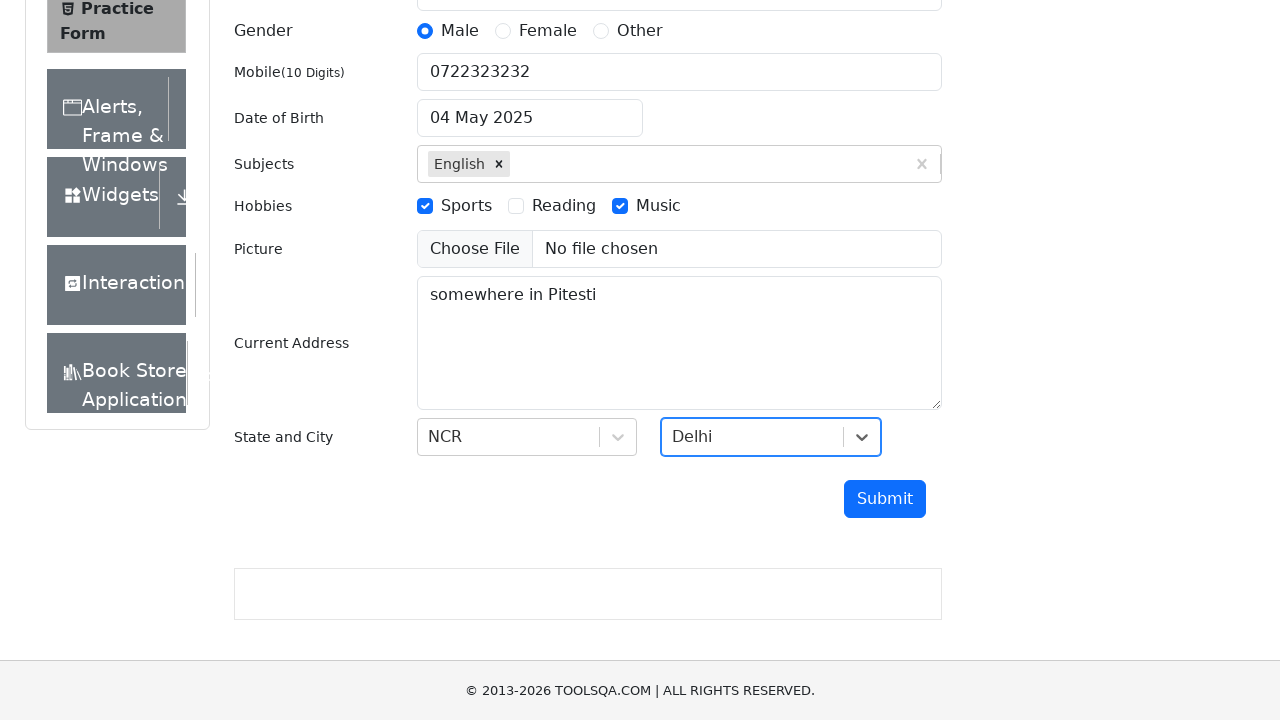

Clicked submit button to submit the form at (885, 499) on #submit
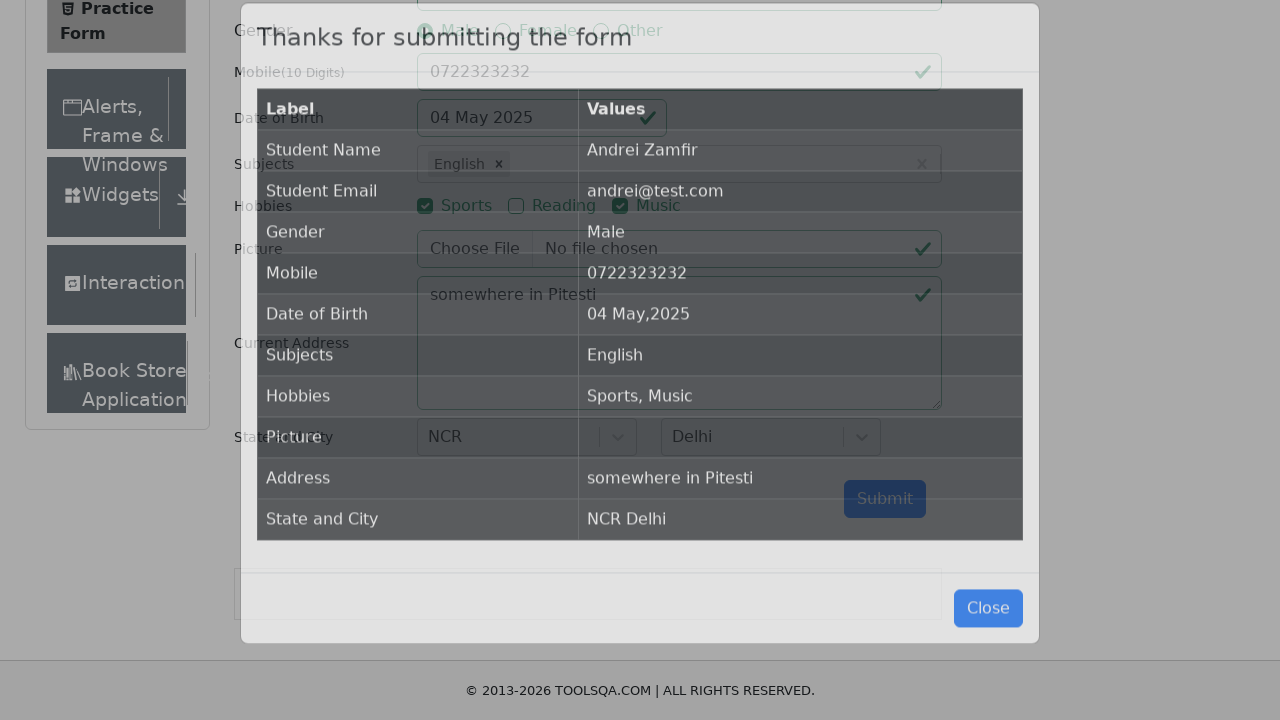

Confirmation modal appeared with submitted form data
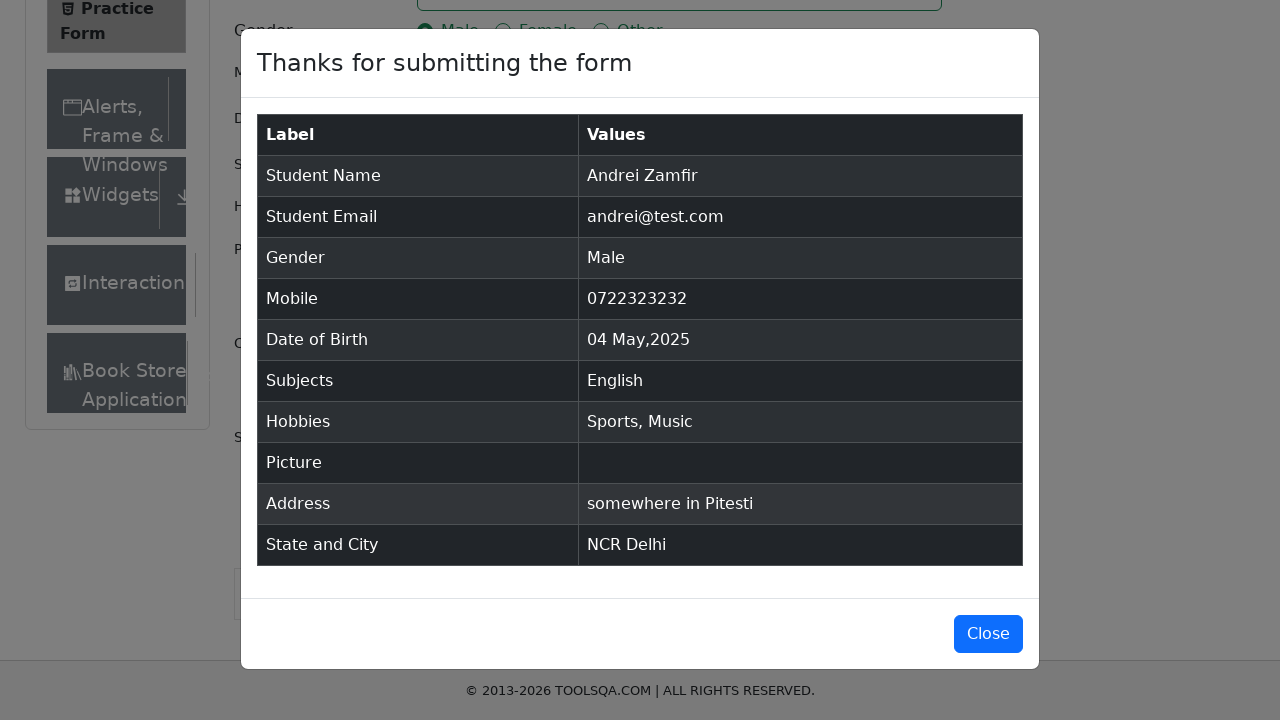

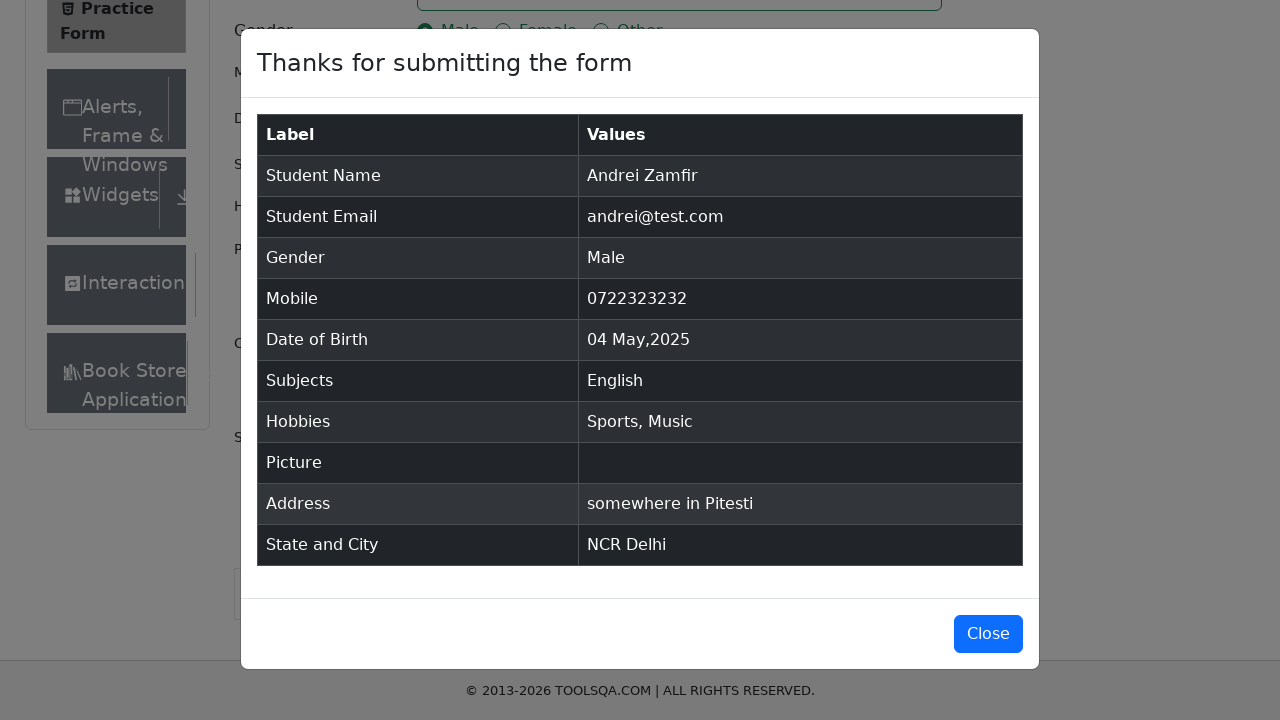